Opens a new browser window by clicking a link and switches to it, then verifies the new window content

Starting URL: https://the-internet.herokuapp.com/windows

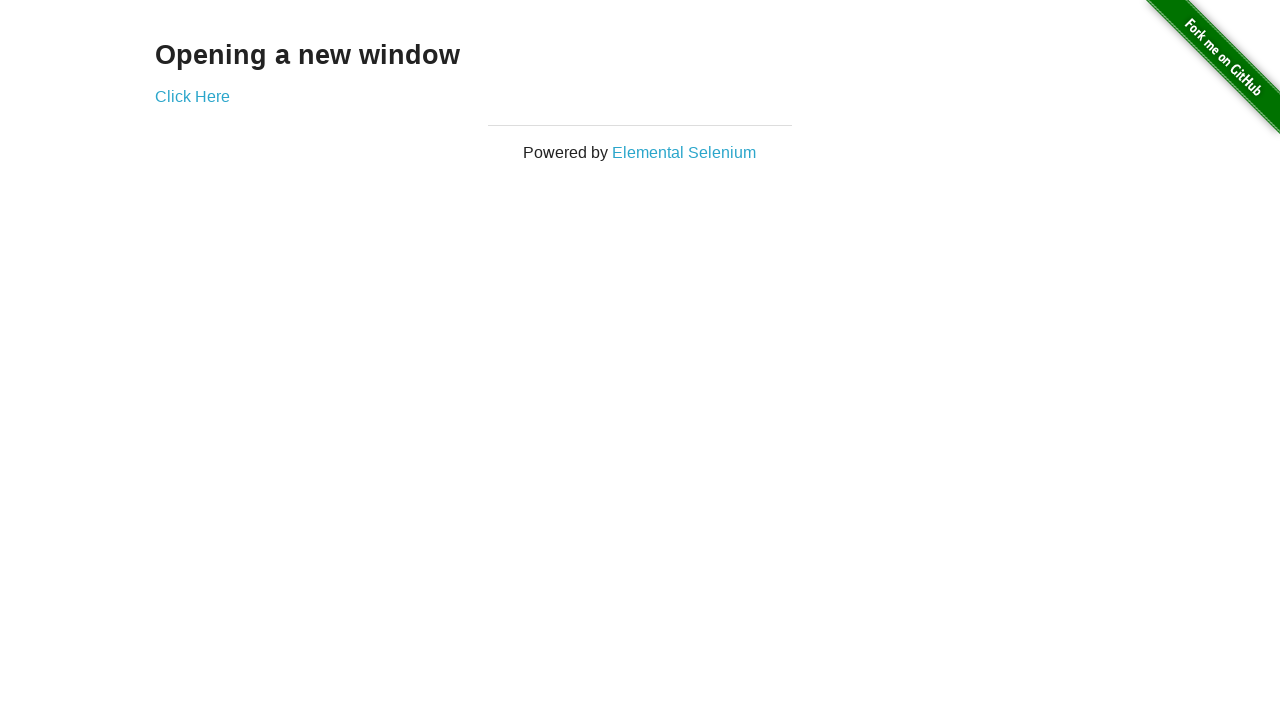

Clicked 'Click Here' link to open new window at (192, 96) on xpath=//a[.='Click Here']
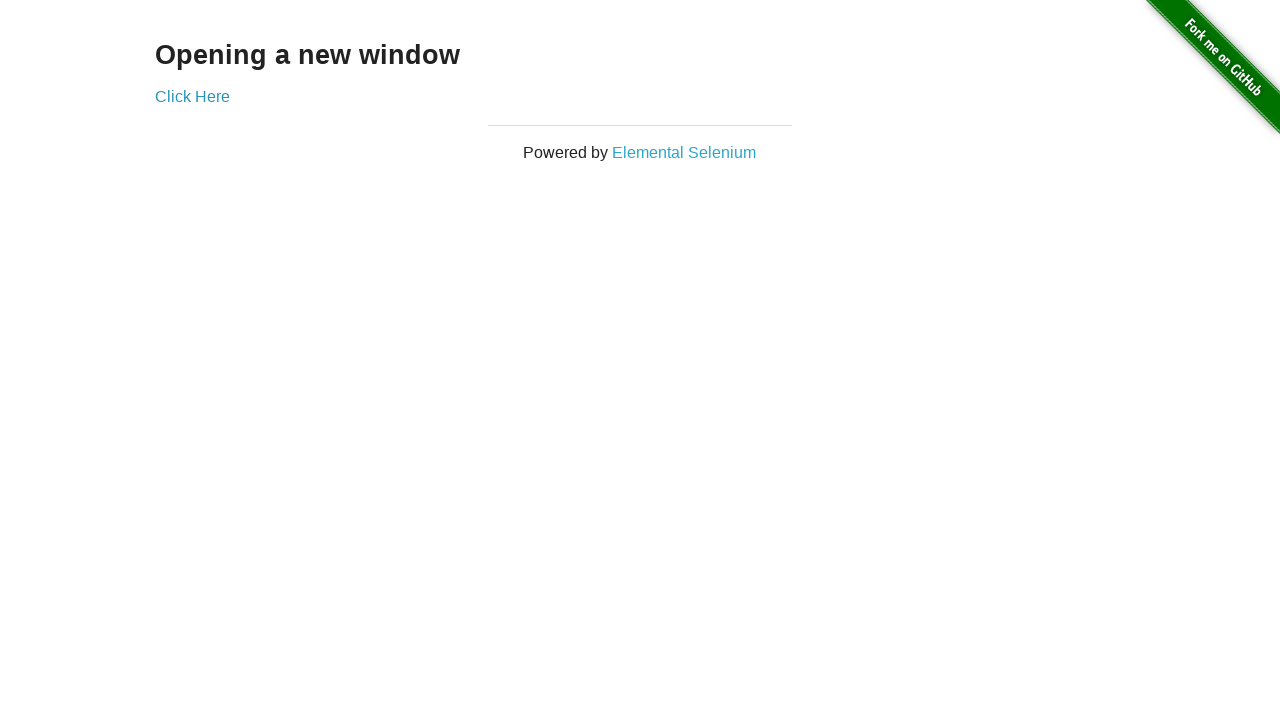

Clicked 'Click Here' link again within expect_page context at (192, 96) on xpath=//a[.='Click Here']
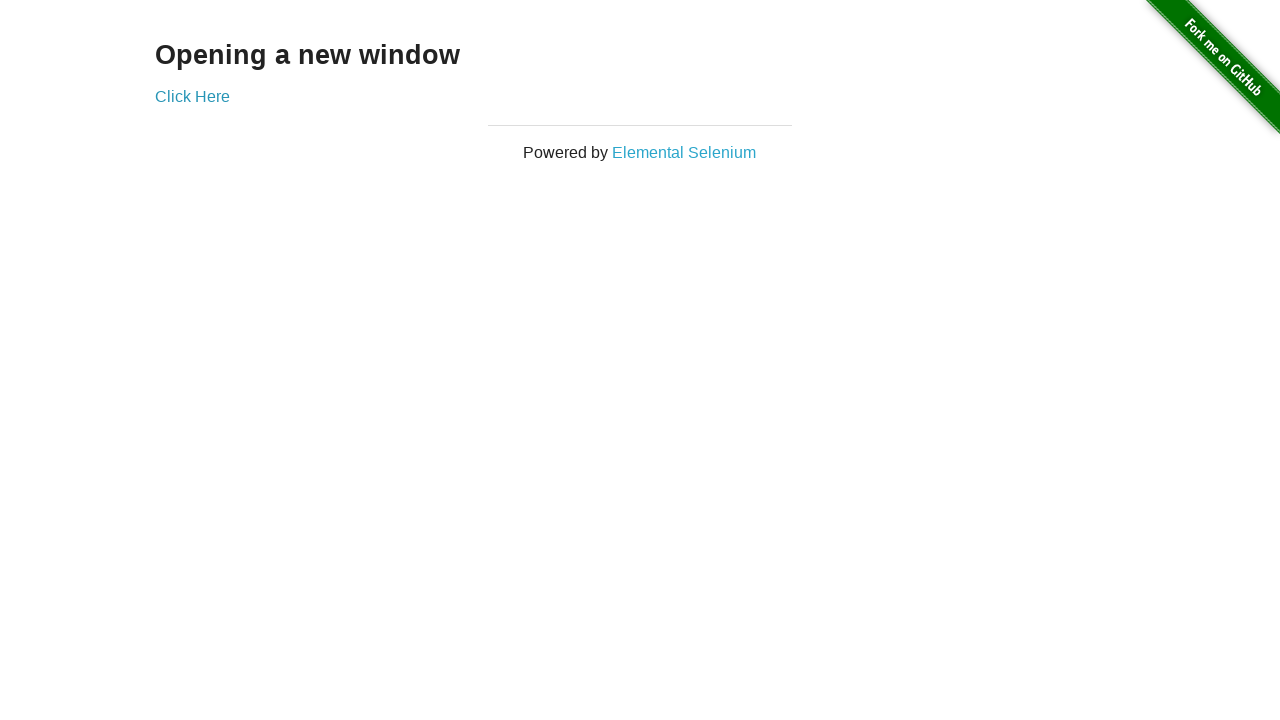

New window/tab was captured and switched to
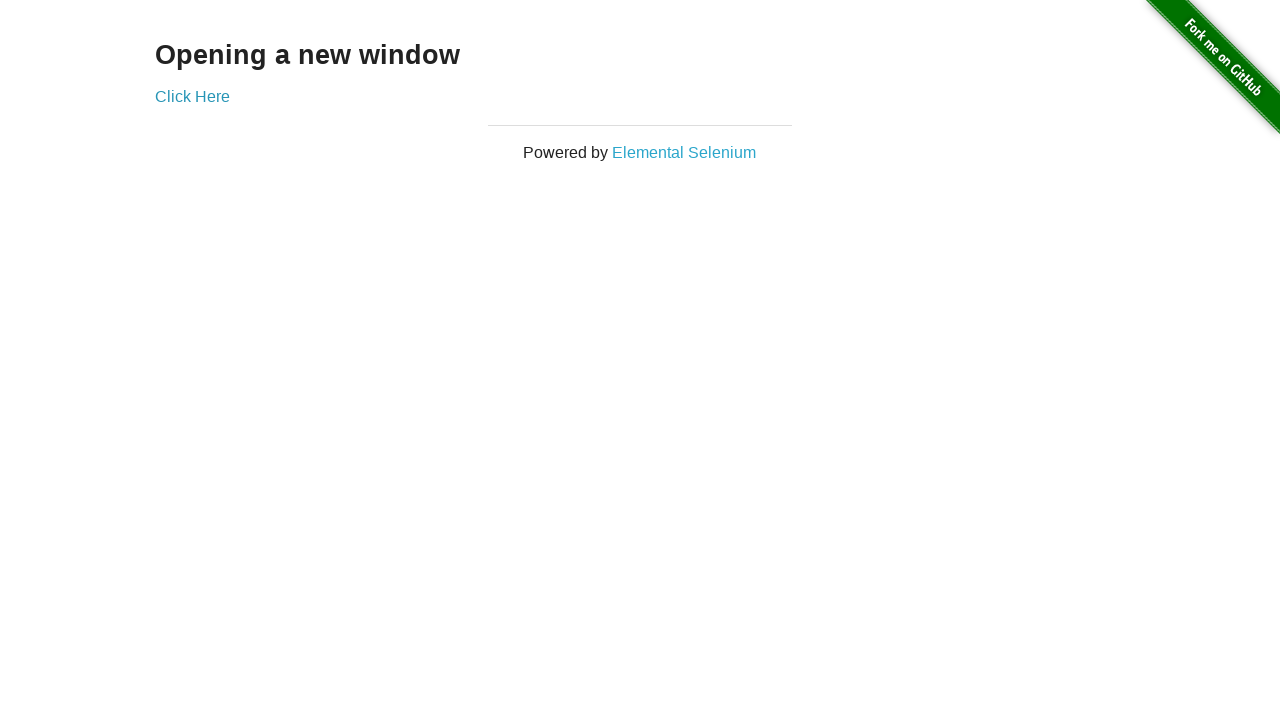

New page finished loading
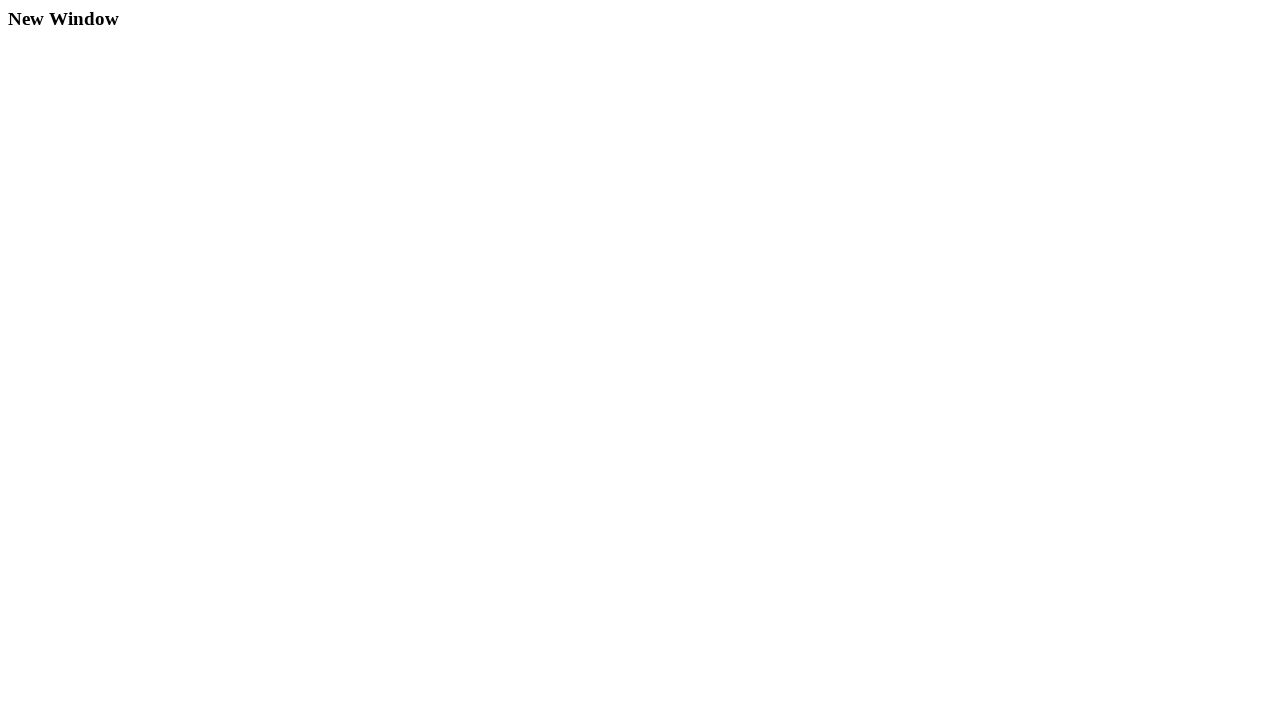

Verified that new window contains 'New Window' heading
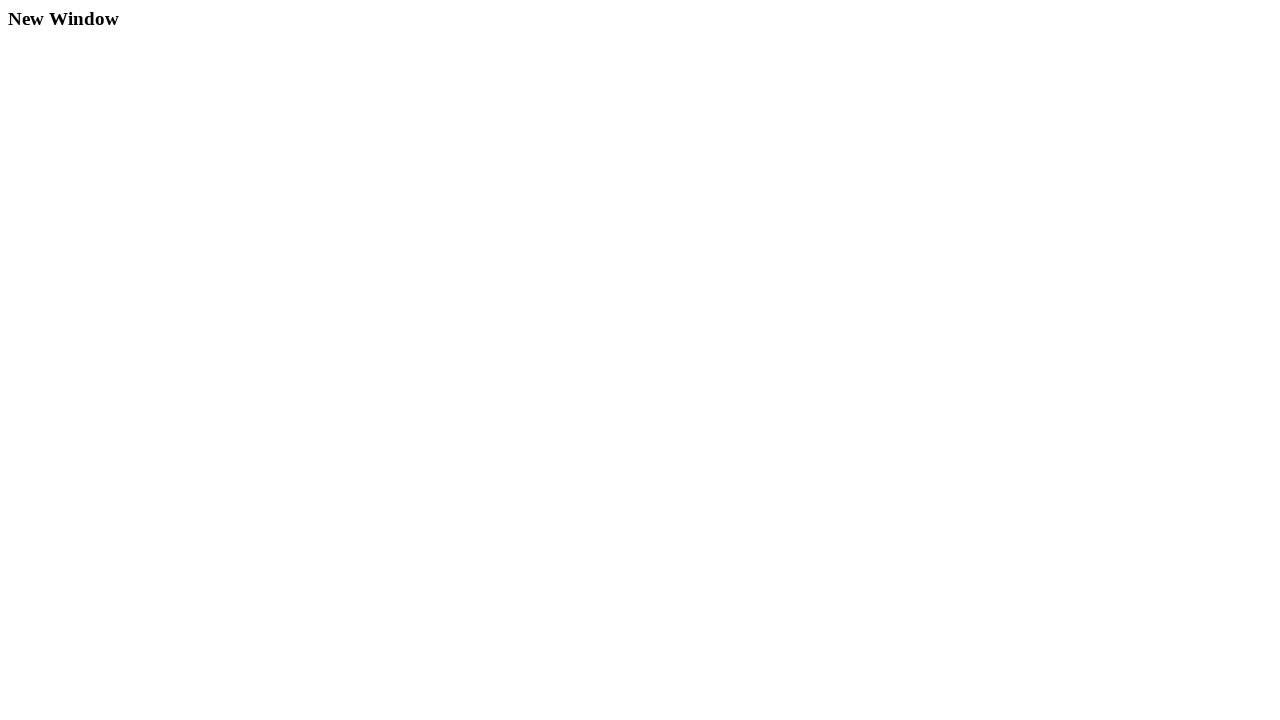

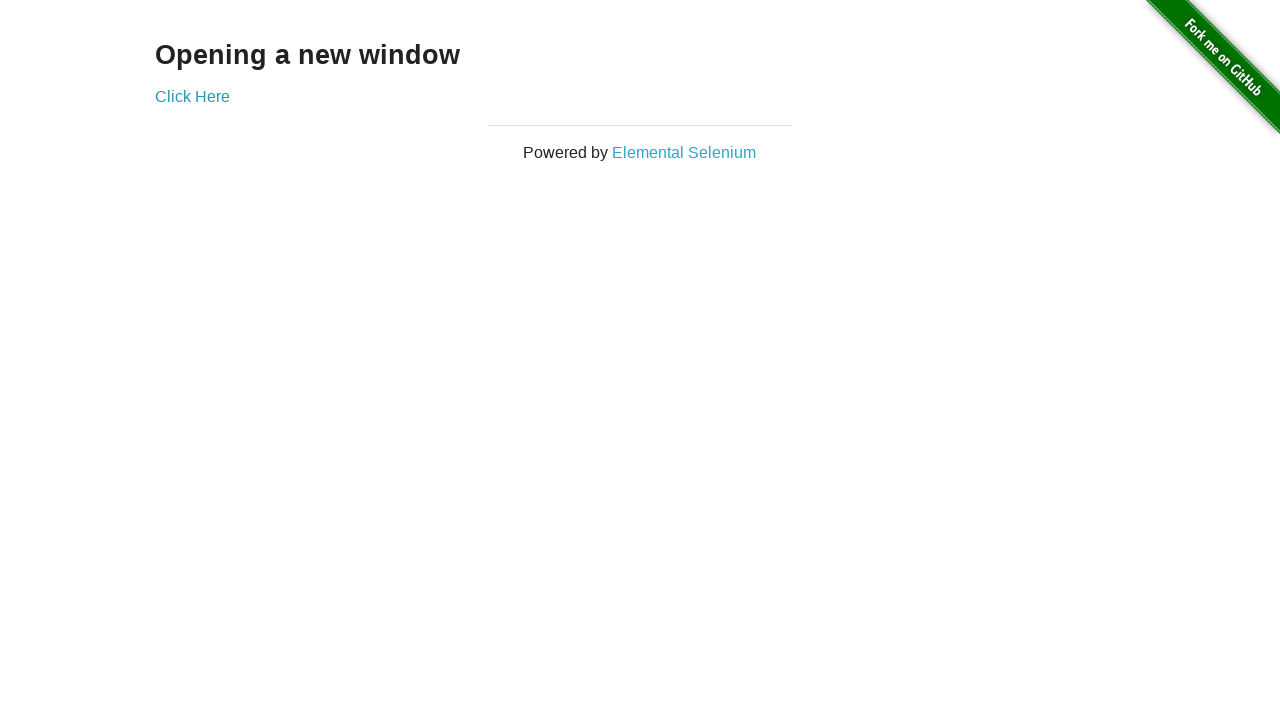